Navigates to W3Schools HTML tables tutorial page and verifies that the customers table is loaded and contains data rows.

Starting URL: https://www.w3schools.com/html/html_tables.asp

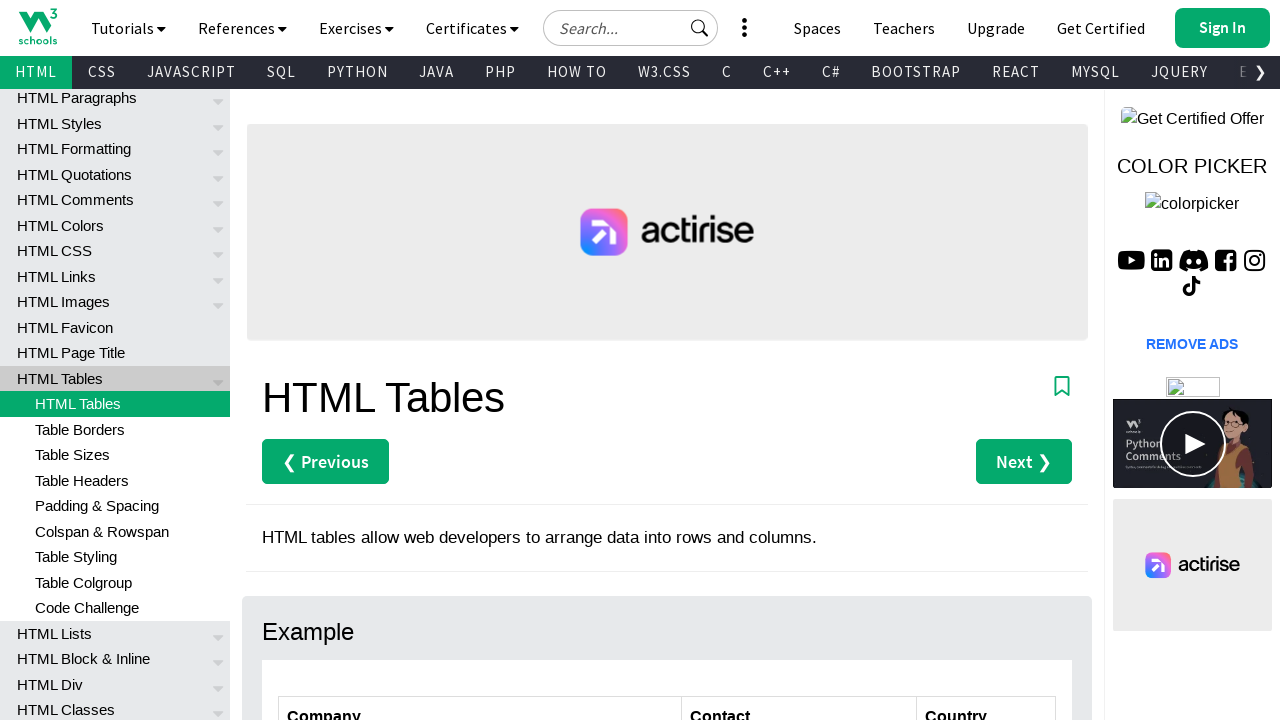

Waited for customers table to be visible
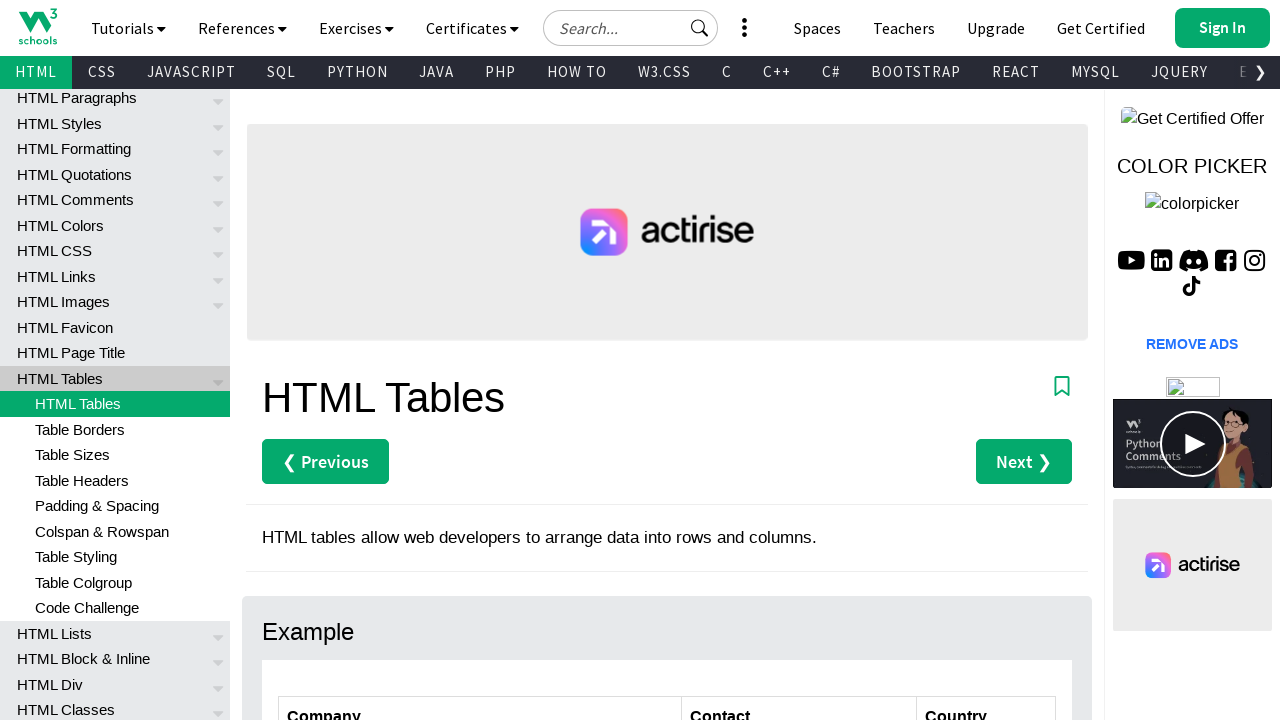

Verified table rows are present in customers table
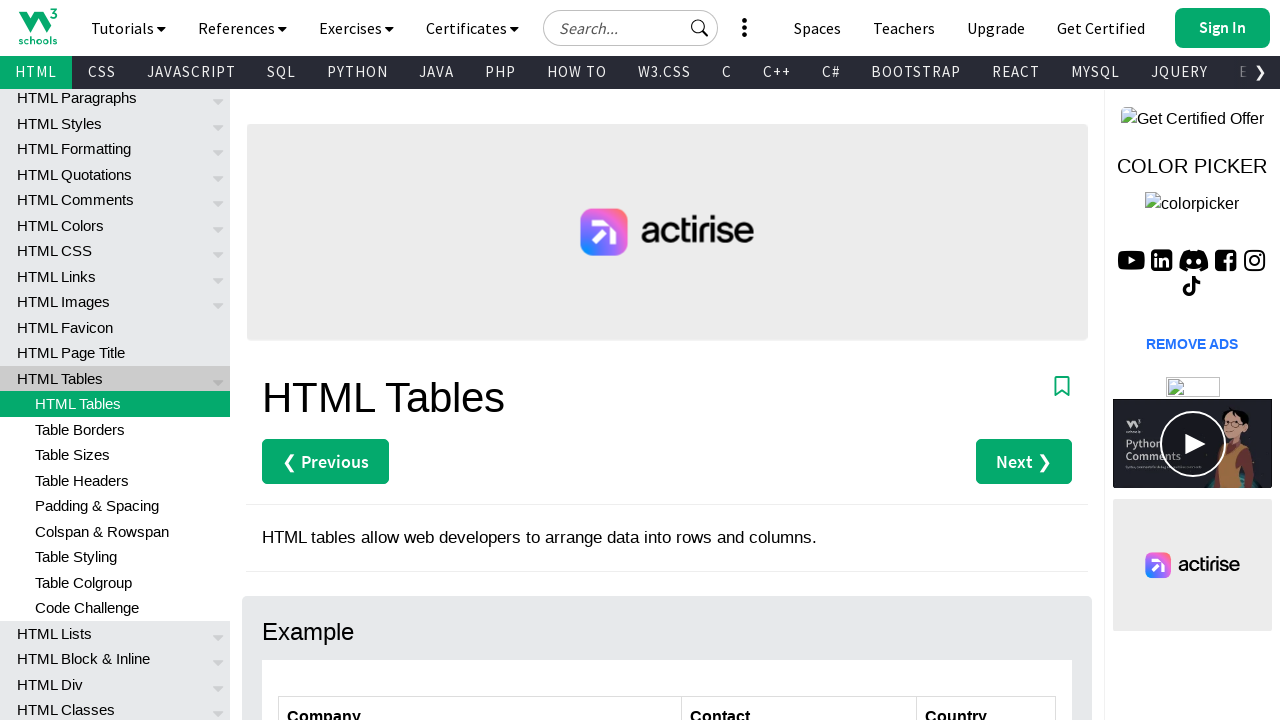

Clicked on first data cell in customers table to verify interactivity at (480, 360) on #customers tbody tr:nth-child(2) td:first-child
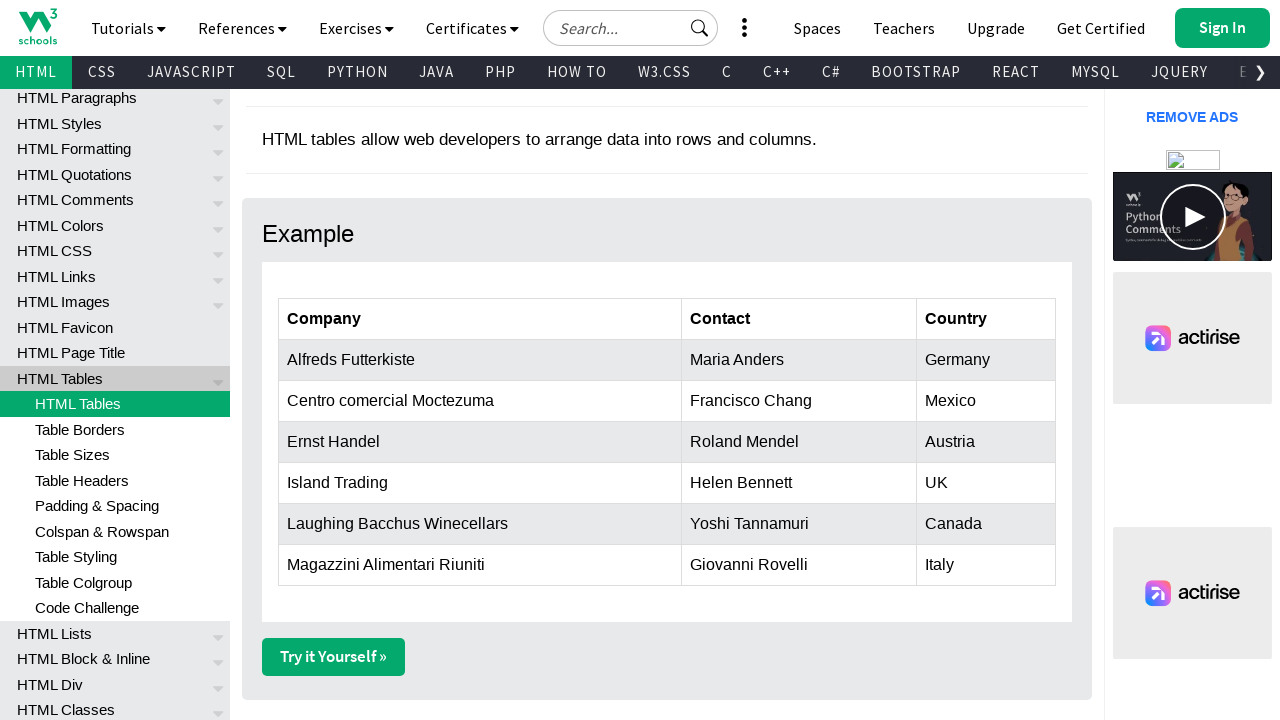

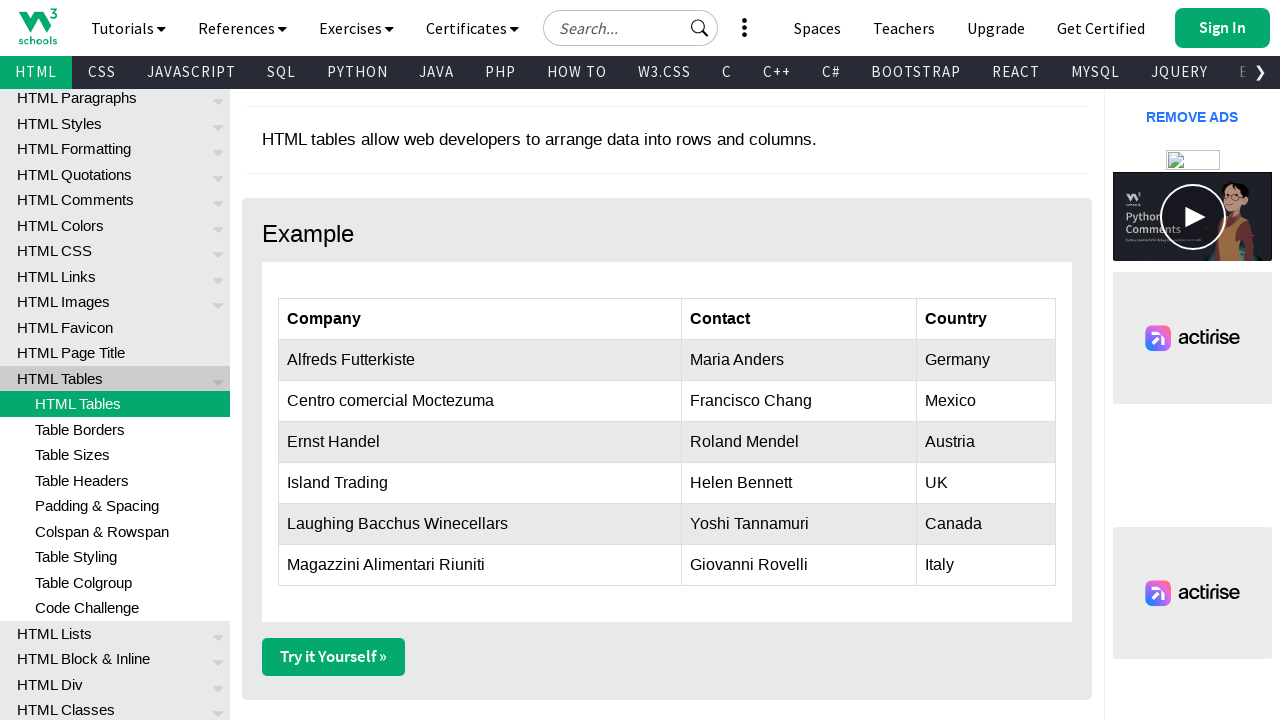